Tests browser alert and confirm dialog functionality by triggering alerts, accepting them, and dismissing confirm dialogs on a practice automation page.

Starting URL: https://rahulshettyacademy.com/AutomationPractice/

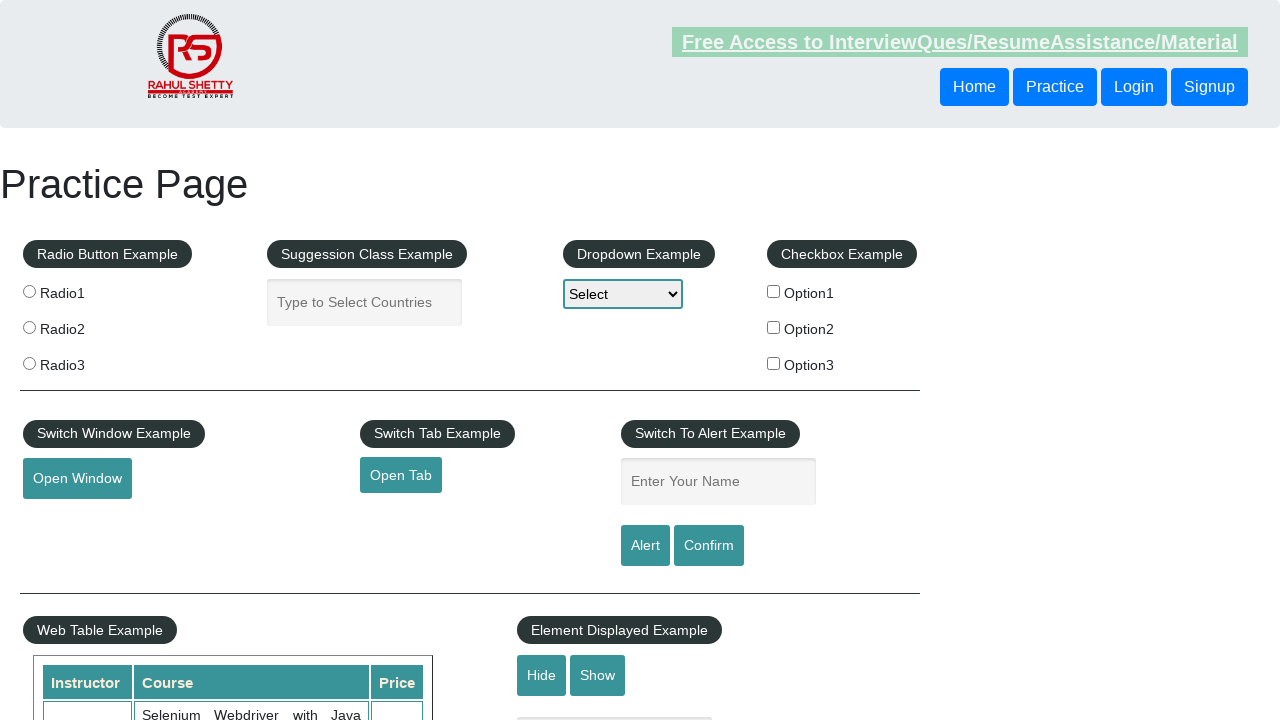

Filled name input field with 'Krishna' on input#name
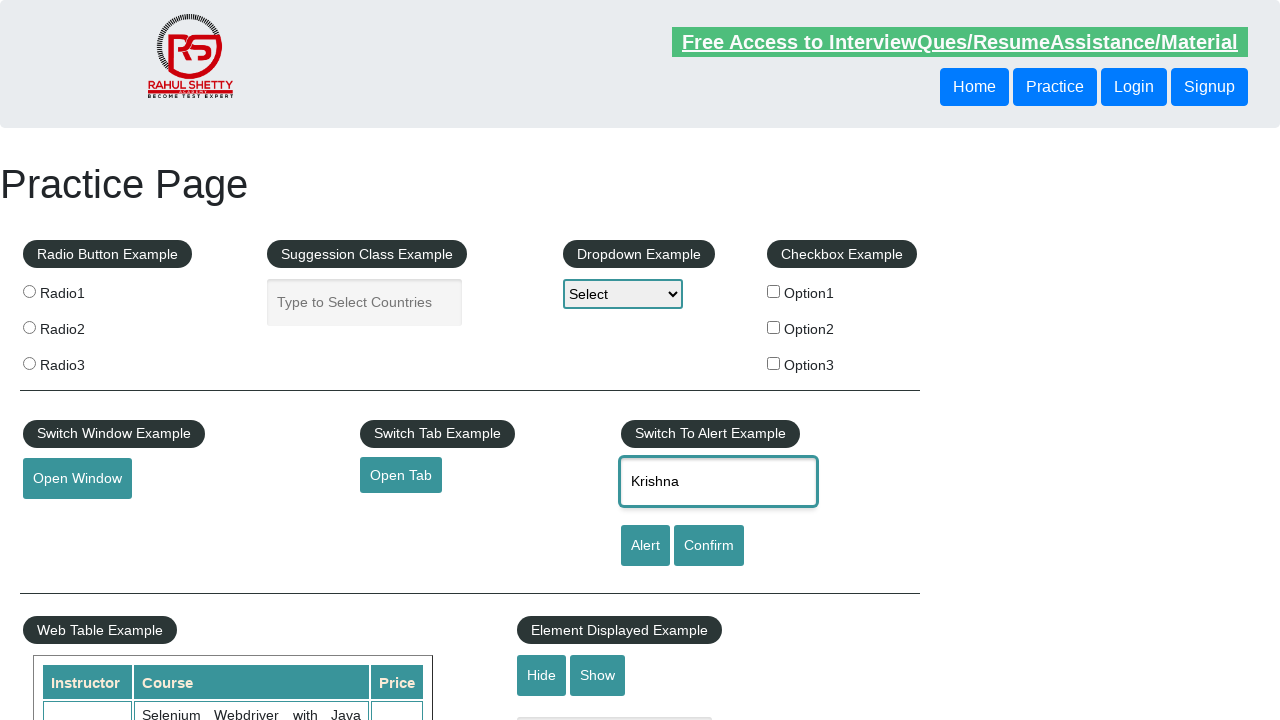

Clicked alert button to trigger alert dialog at (645, 546) on input#alertbtn
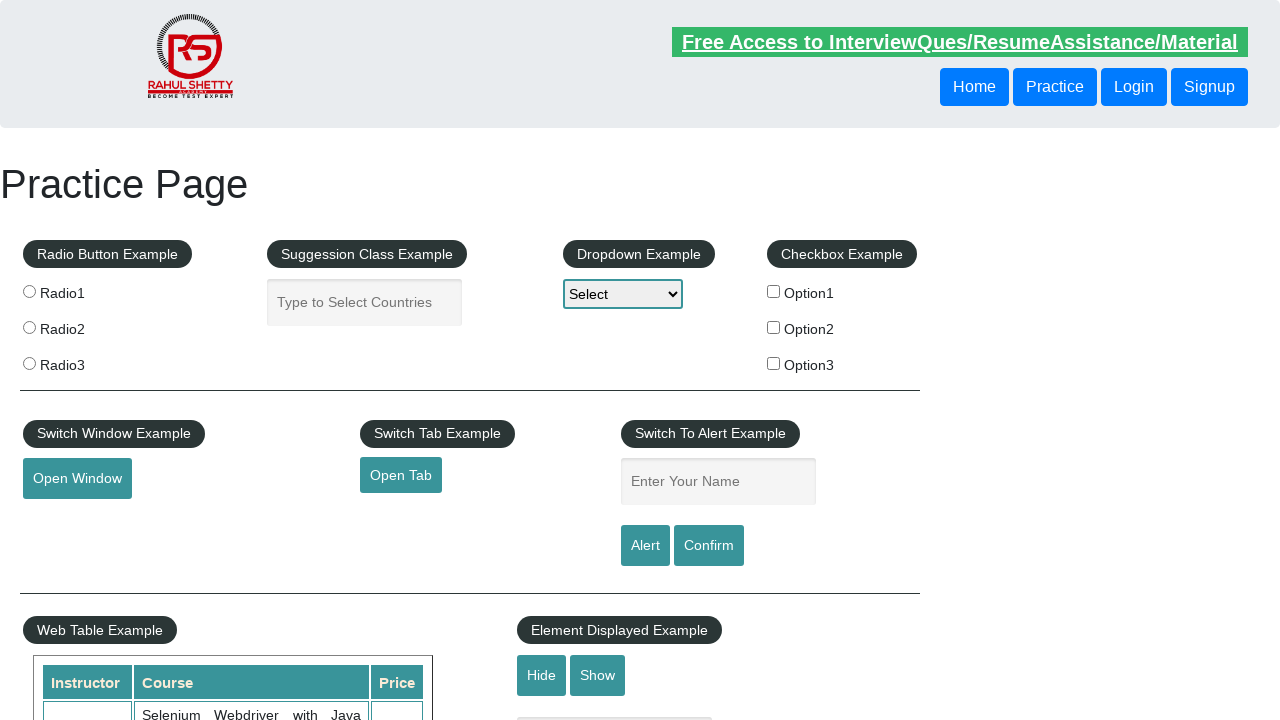

Set up dialog handler to accept alert
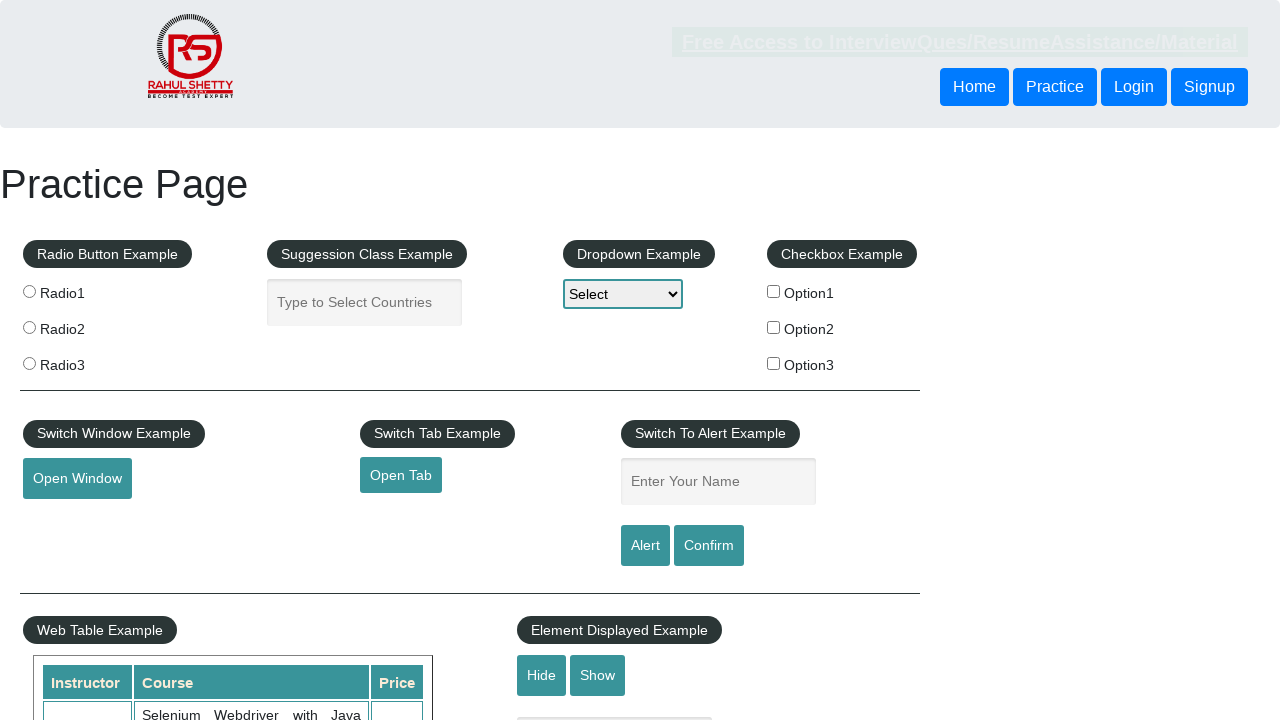

Waited for alert dialog to be processed
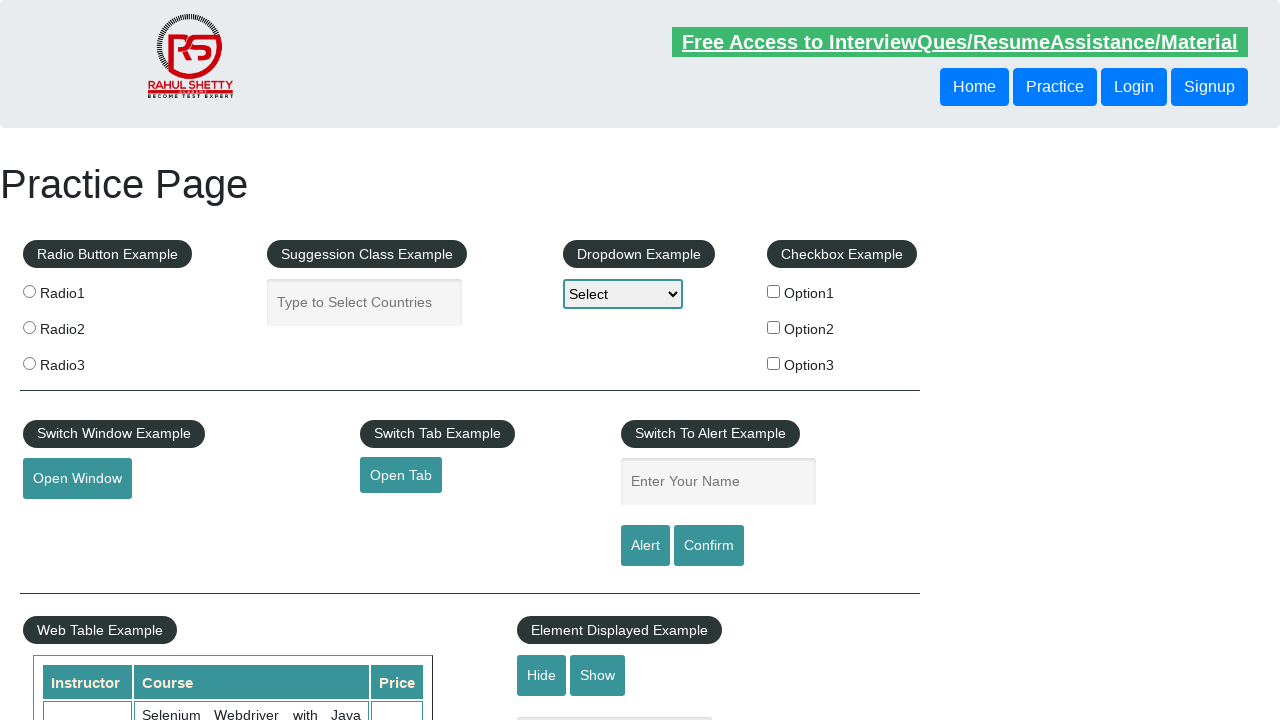

Set up dialog handler to dismiss confirm dialog
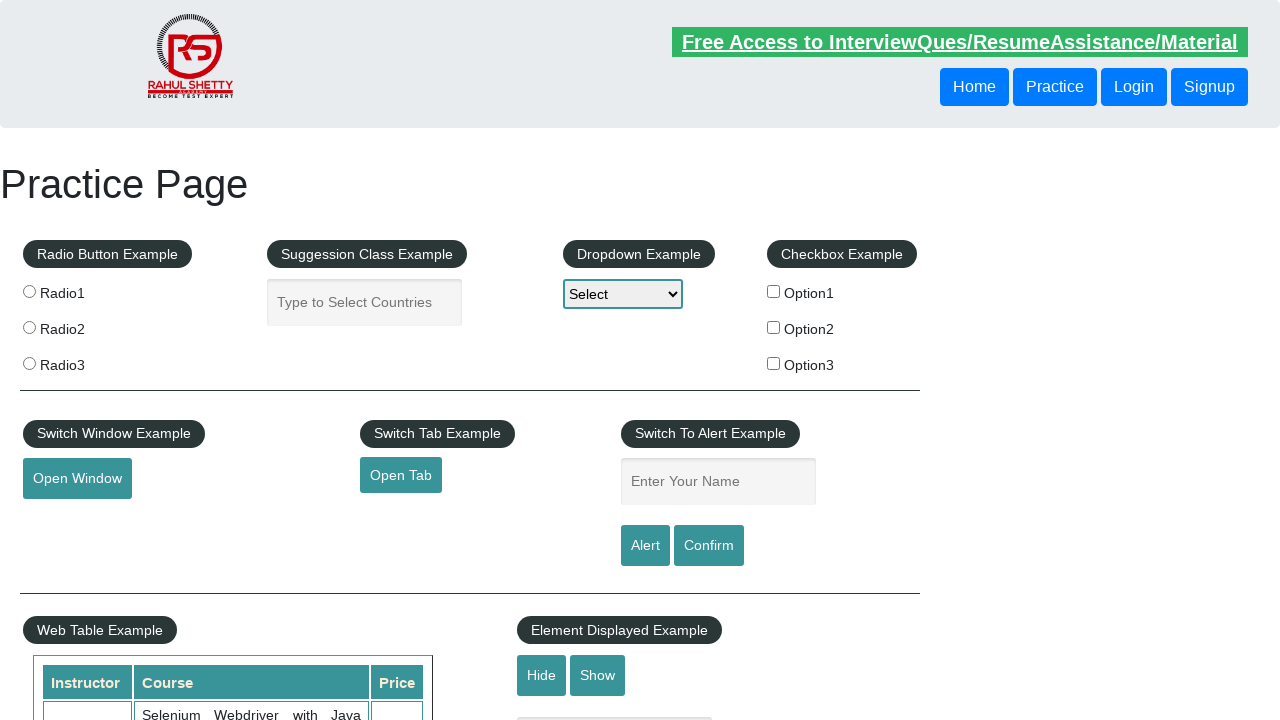

Clicked confirm button to trigger confirm dialog at (709, 546) on input#confirmbtn
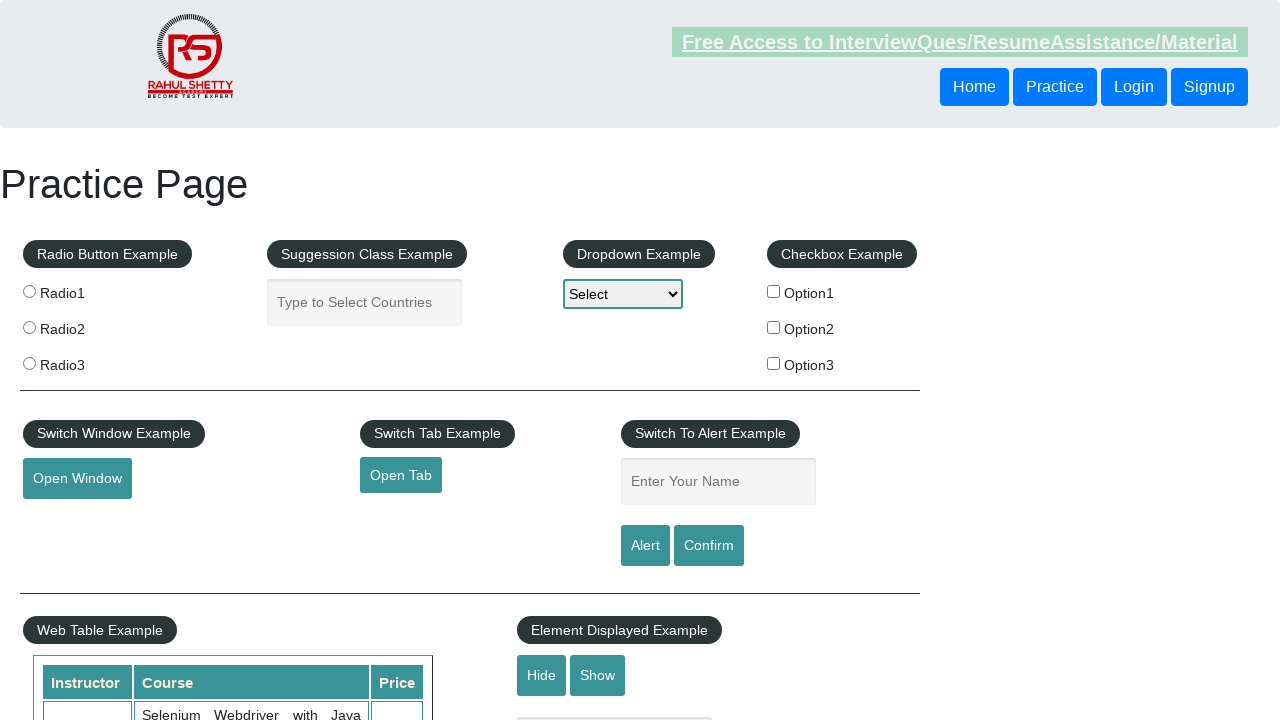

Waited for confirm dialog interaction to complete
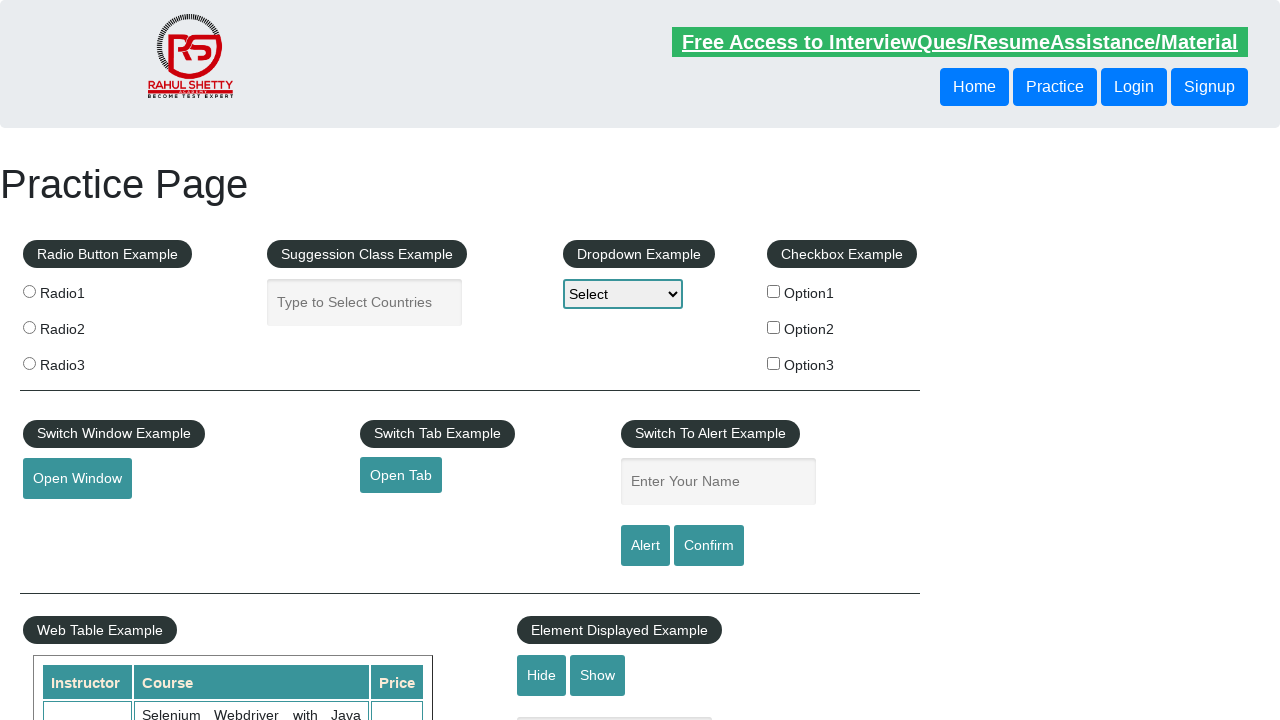

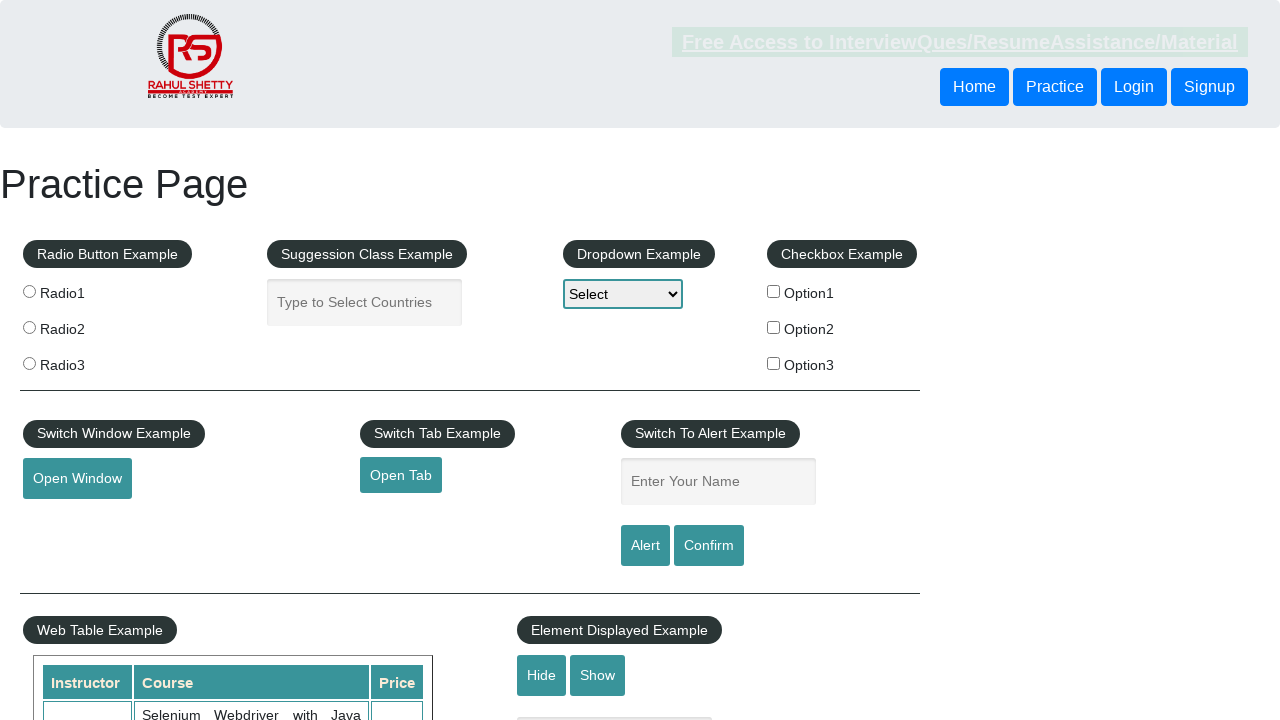